Tests that clicking the "Make Appointment" button redirects unauthenticated users to the login page

Starting URL: https://katalon-demo-cura.herokuapp.com/

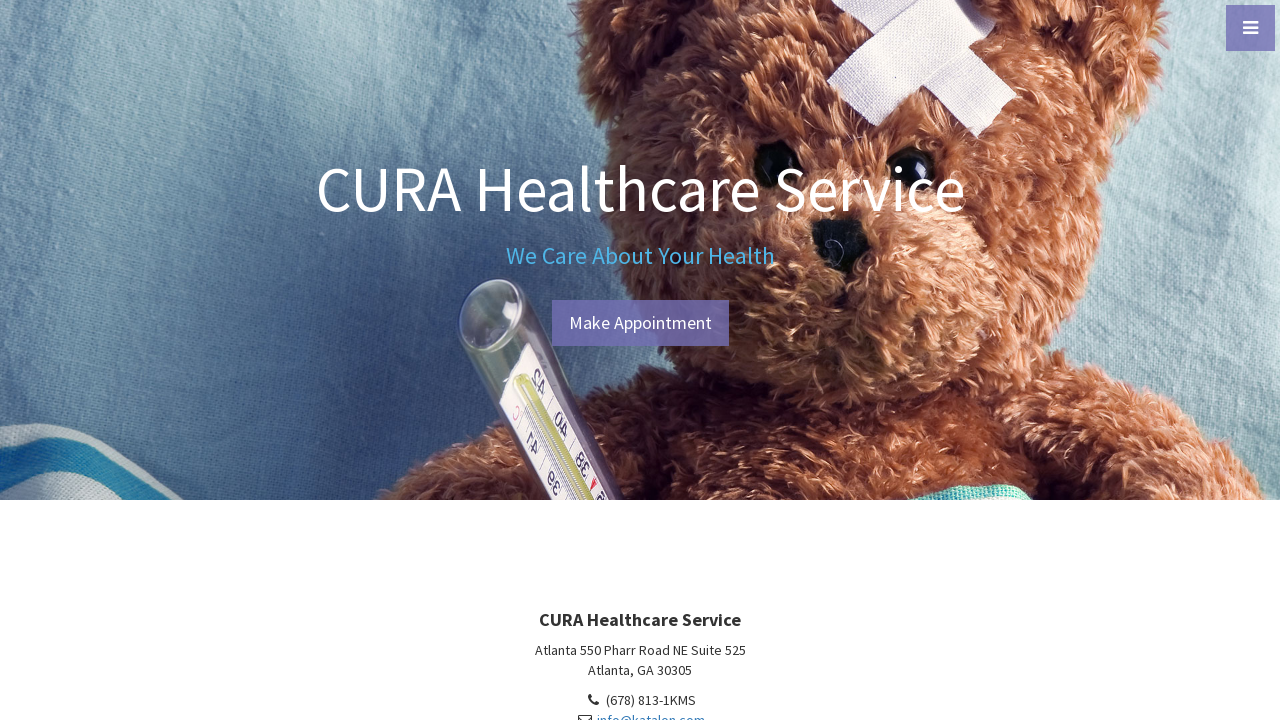

Clicked the 'Make Appointment' button at (640, 323) on #btn-make-appointment
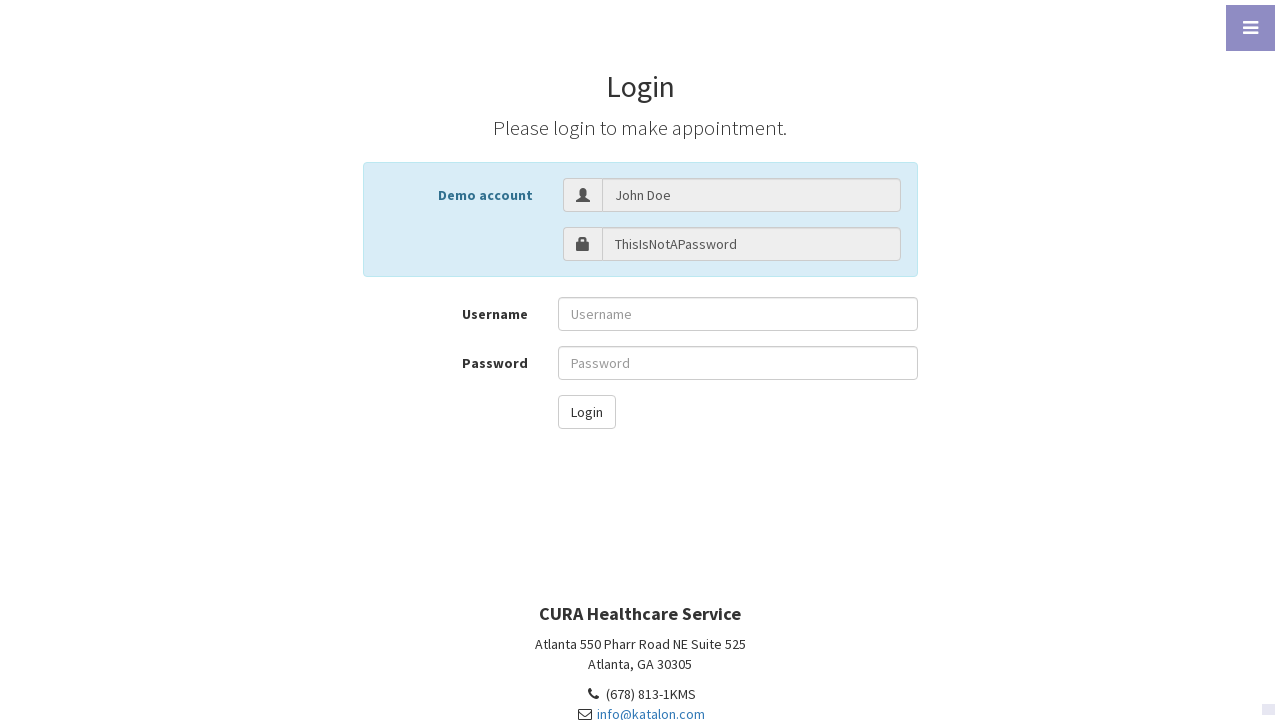

Verified redirect to login page at https://katalon-demo-cura.herokuapp.com/profile.php#login
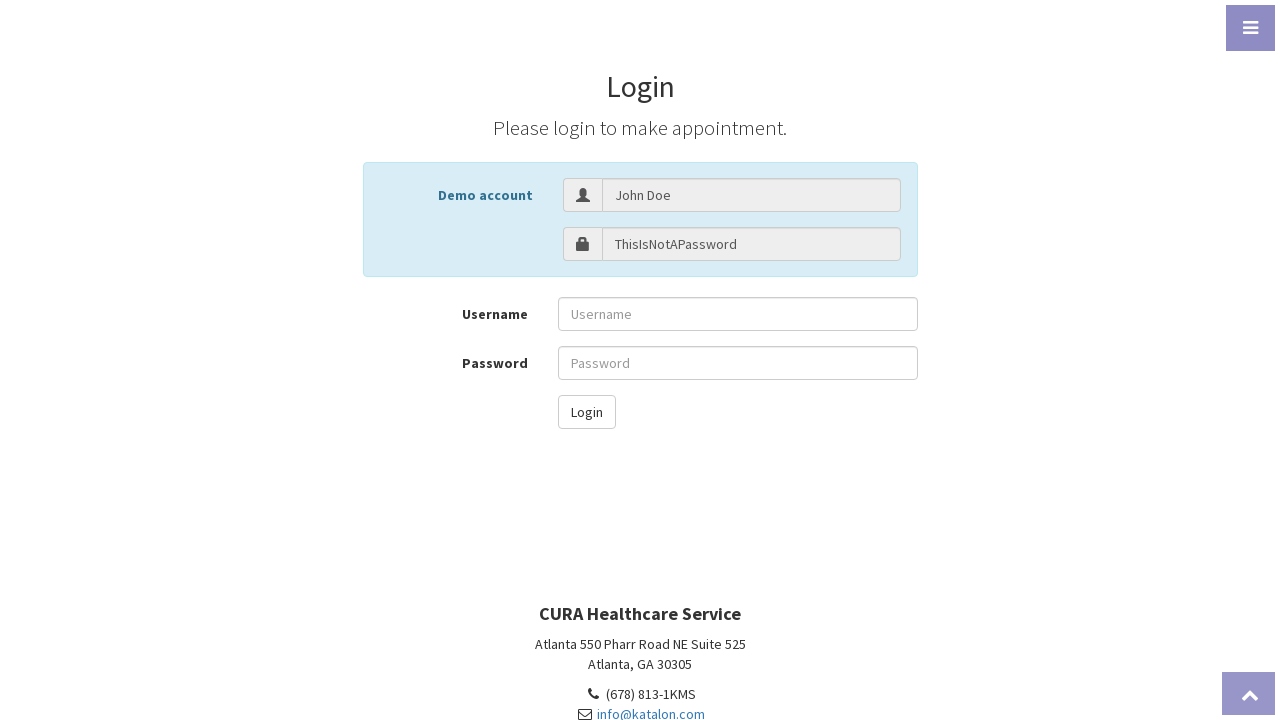

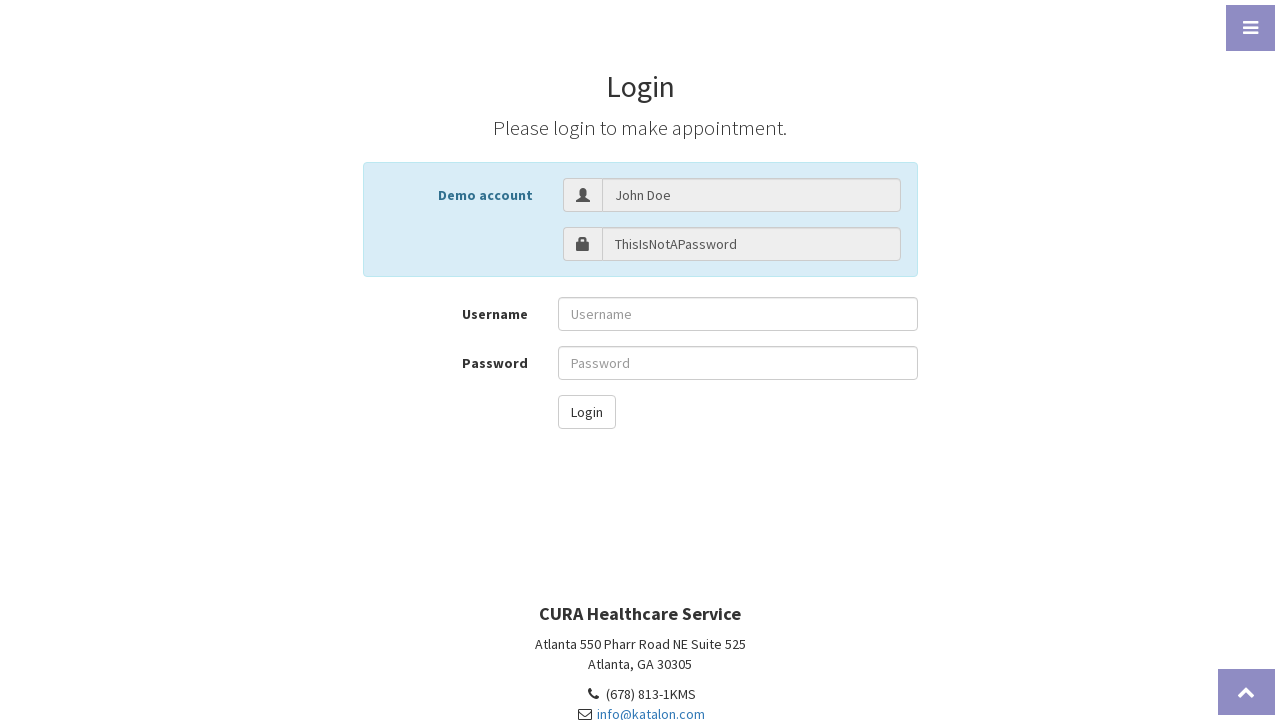